Tests handling of JavaScript alert popup by clicking a button to trigger the alert and then accepting it

Starting URL: https://demo.automationtesting.in/Alerts.html

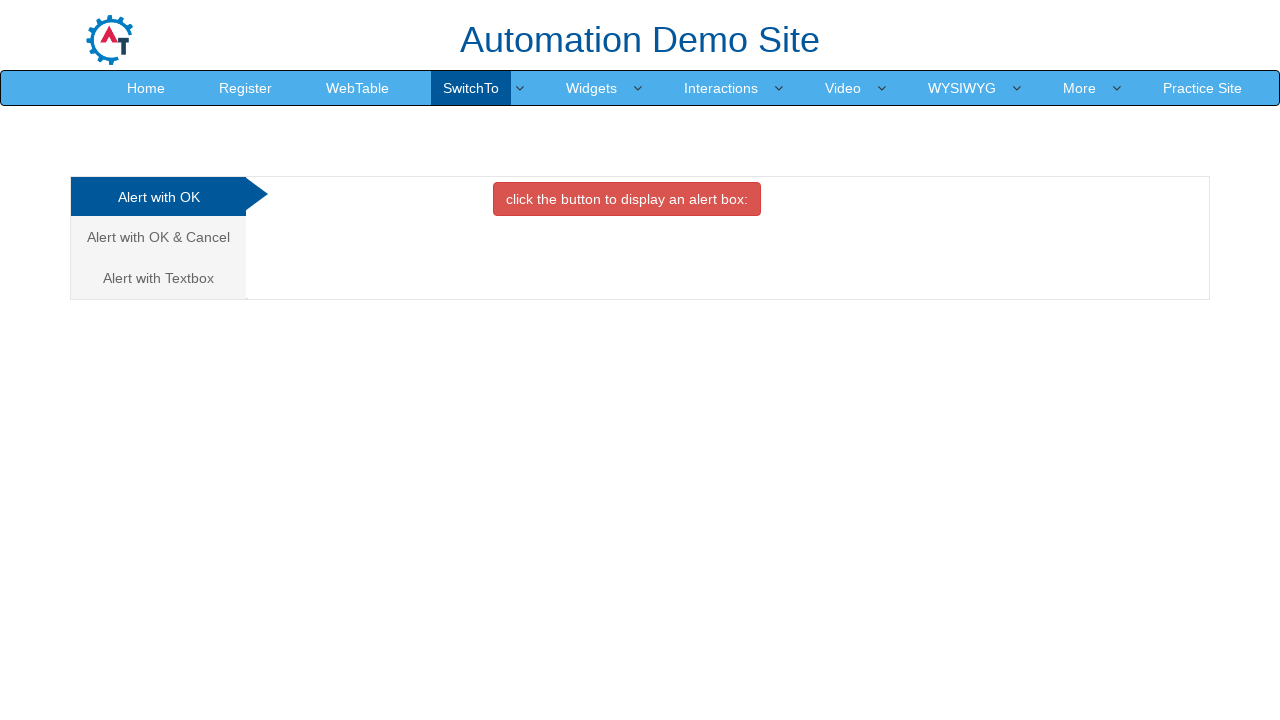

Navigated to Alerts demo page
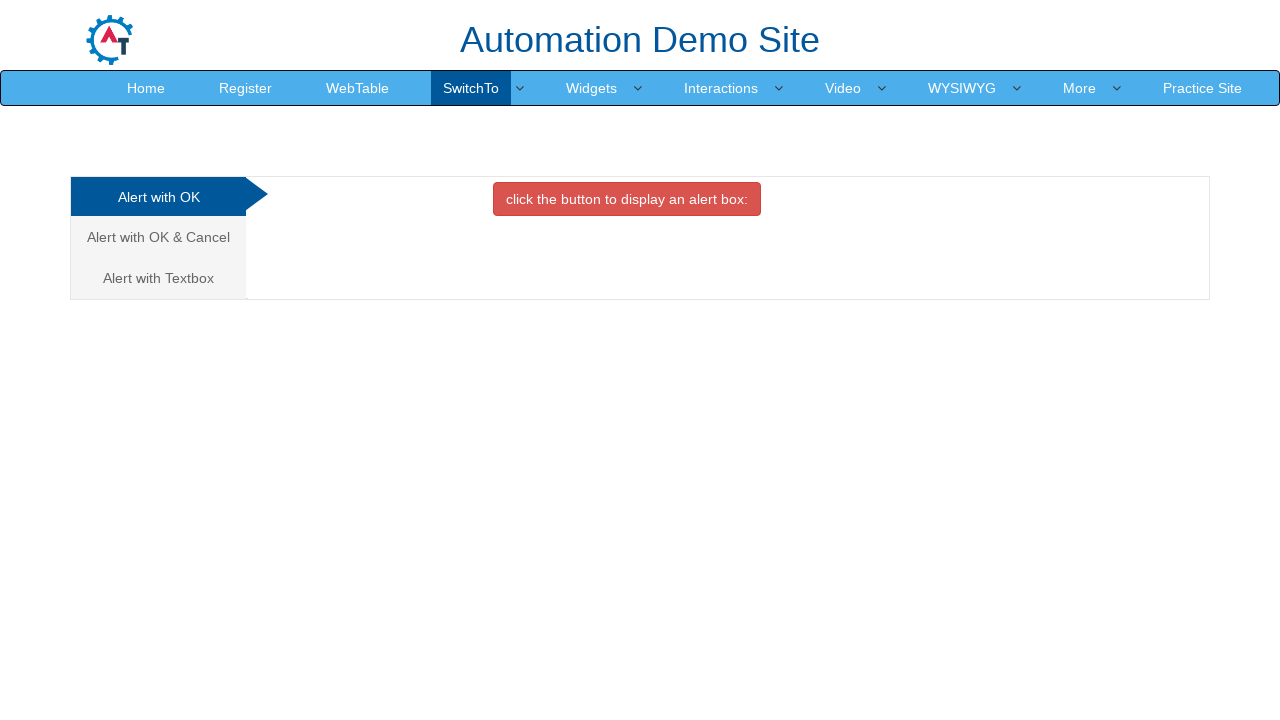

Clicked button to trigger JavaScript alert popup at (627, 199) on xpath=//button[@class='btn btn-danger']
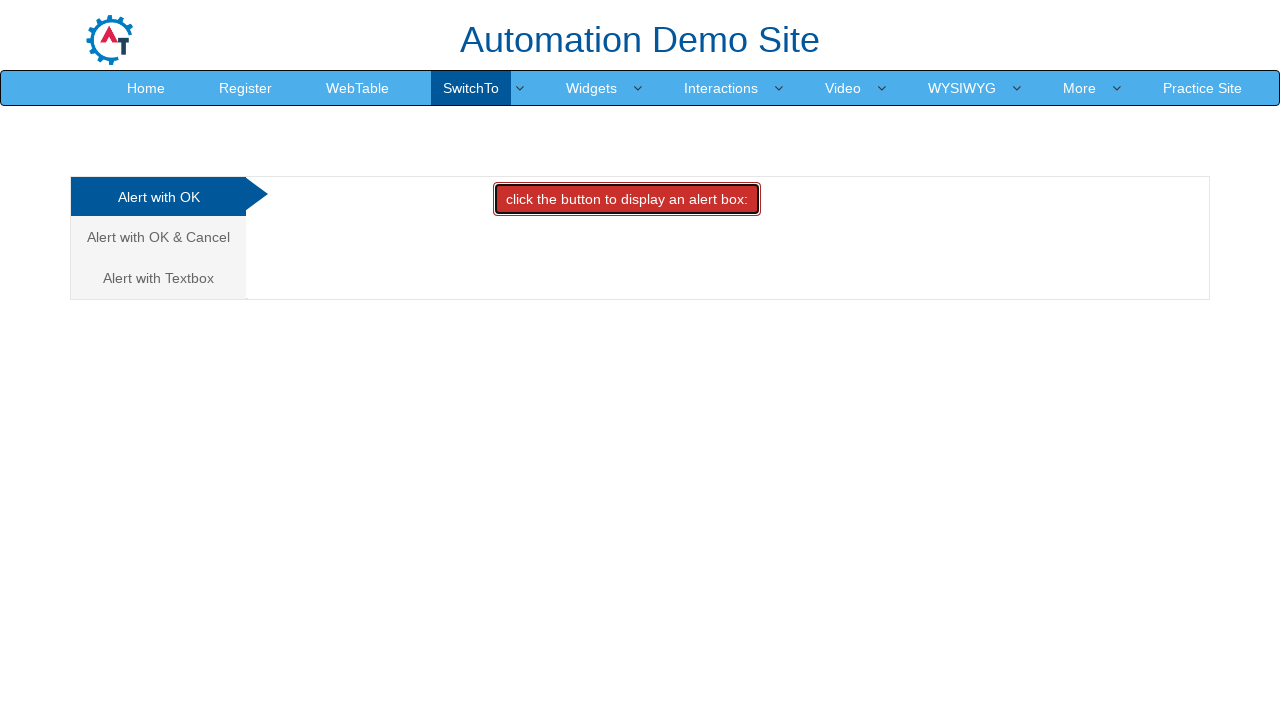

Set up dialog handler to accept alert
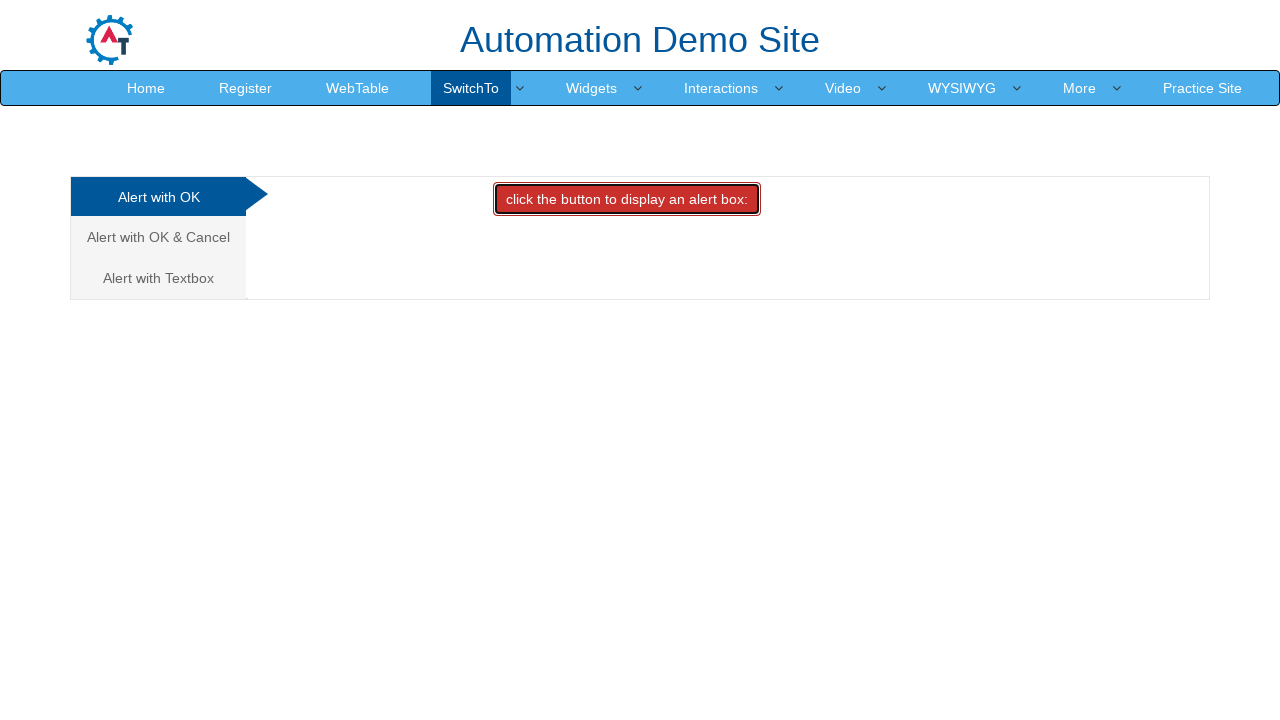

Waited for alert processing to complete
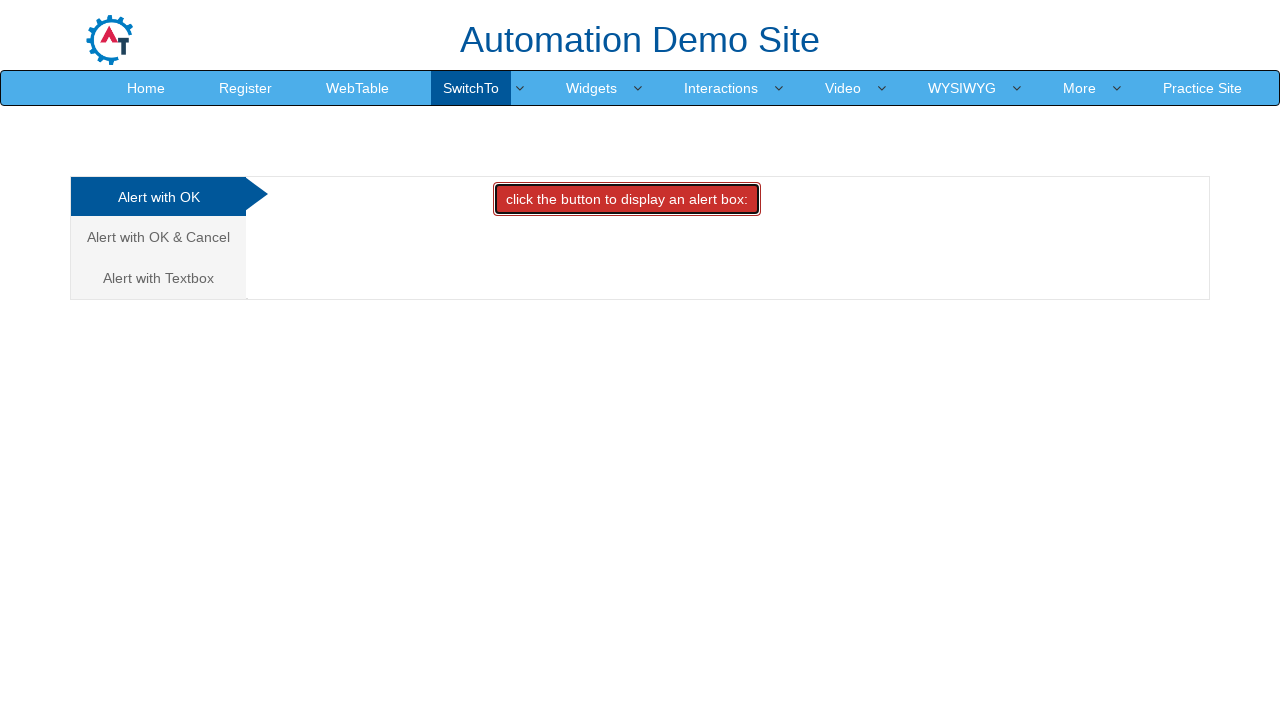

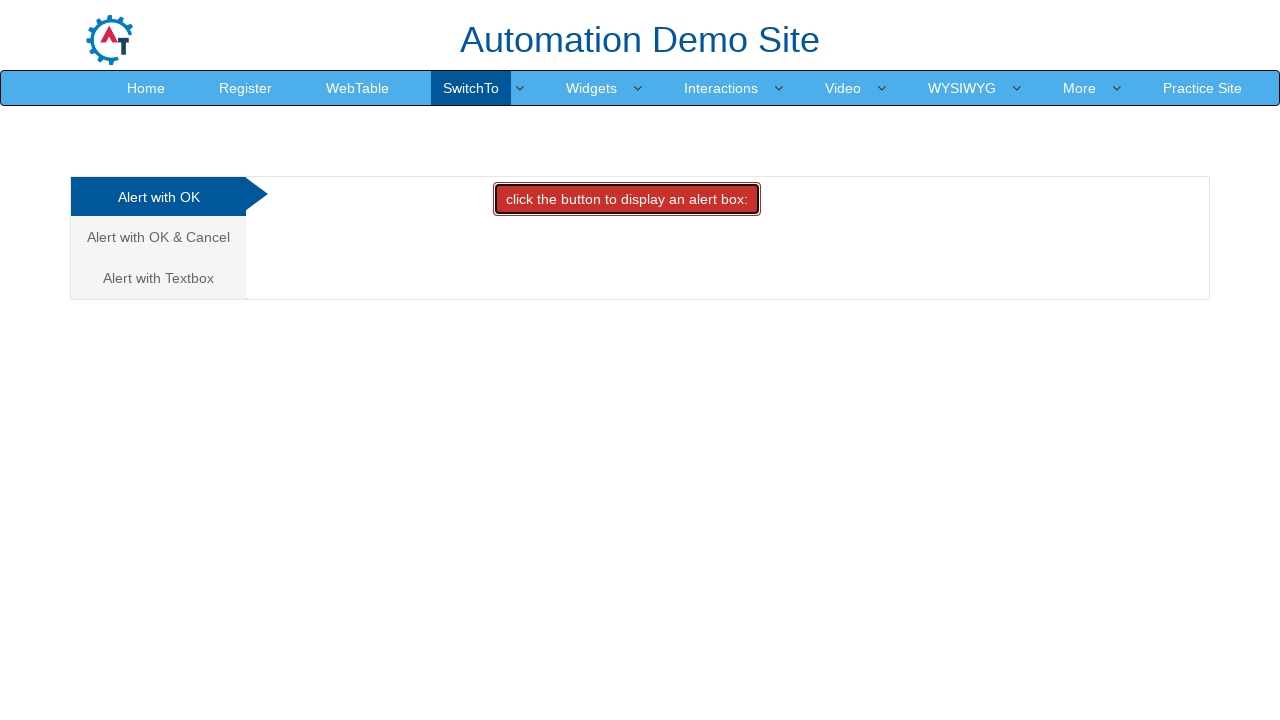